Tests click and hold functionality to select multiple consecutive elements in a list

Starting URL: https://automationfc.github.io/jquery-selectable/

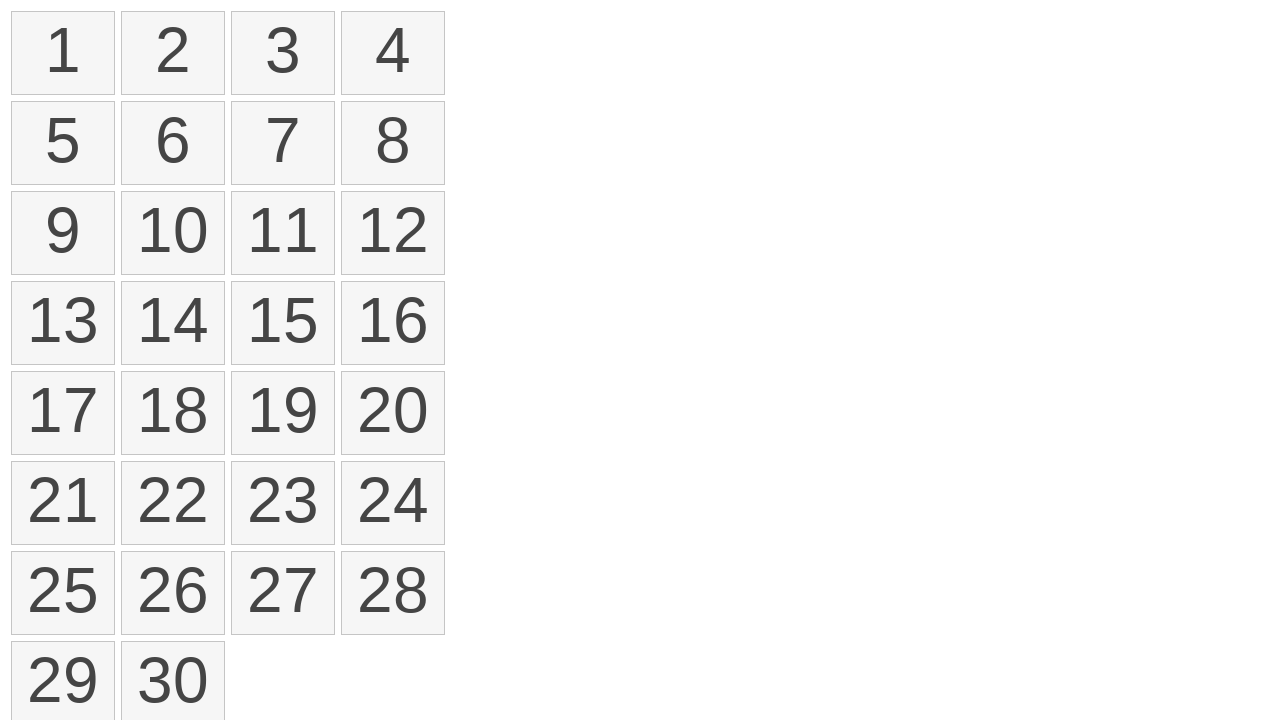

Retrieved all selectable list items from the jQuery selectable list
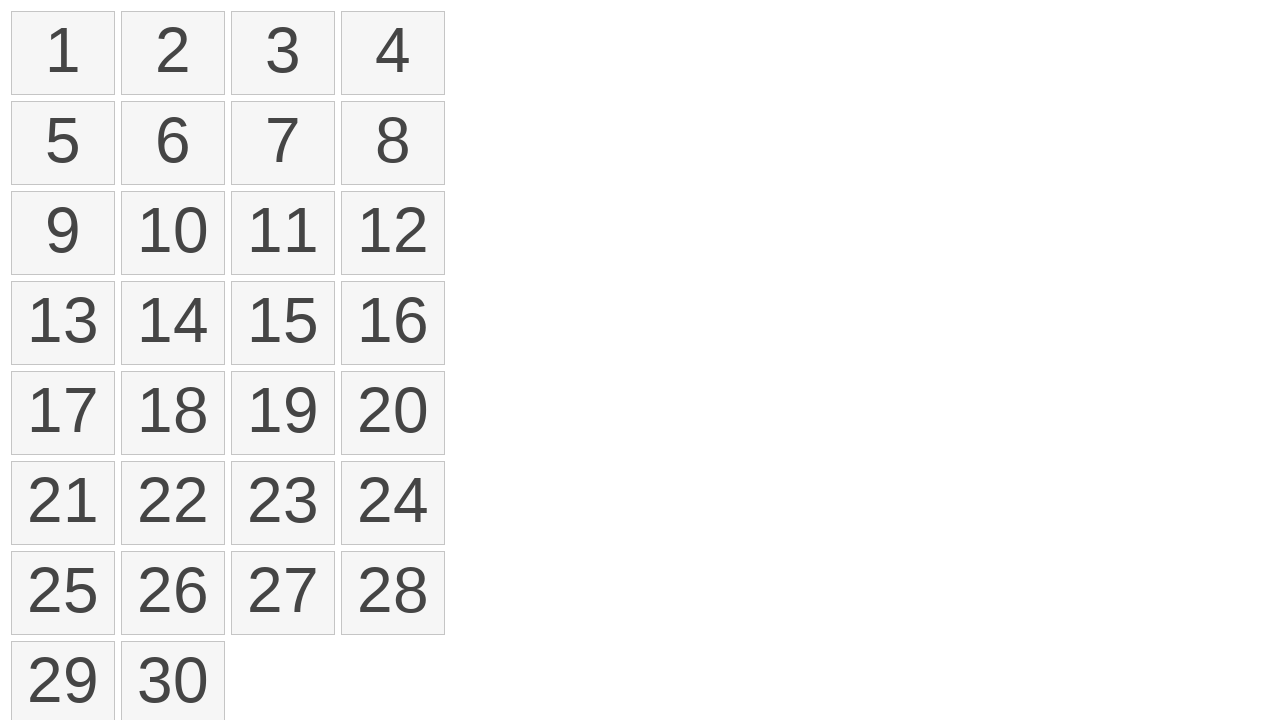

Hovered over the first list item at (63, 53) on ol#selectable>li >> nth=0
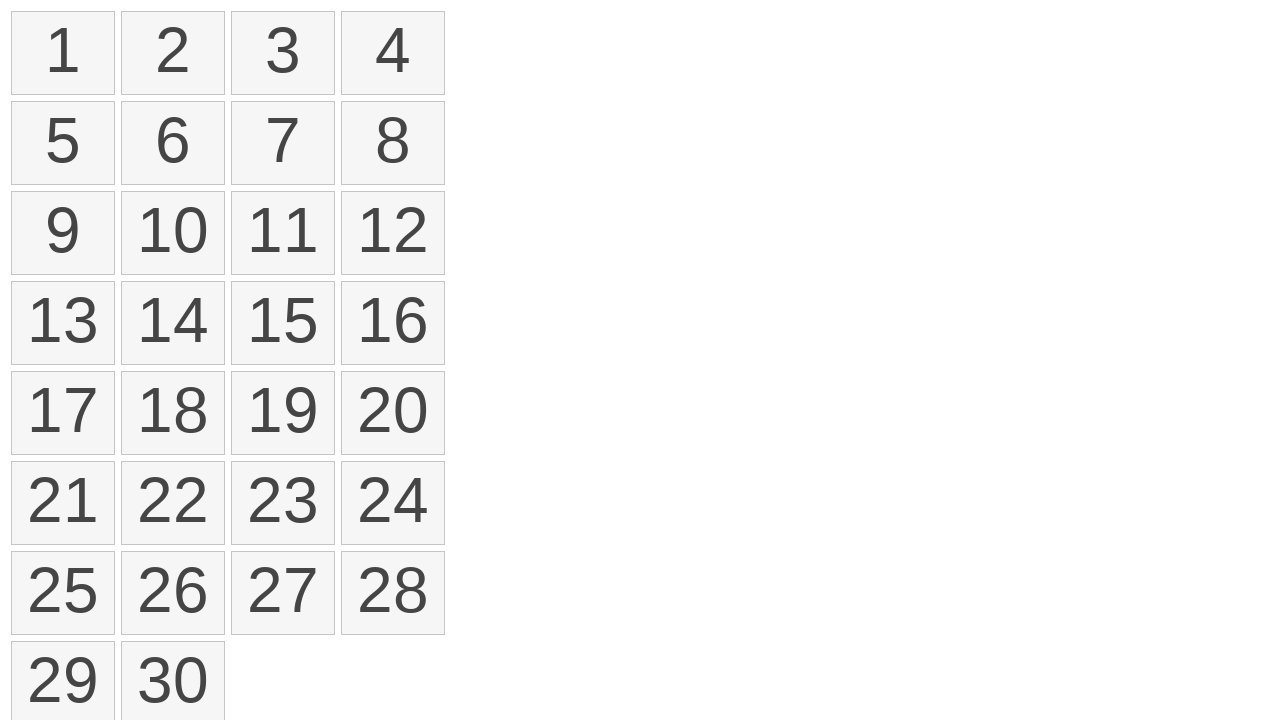

Pressed mouse button down on first item to start click and hold at (63, 53)
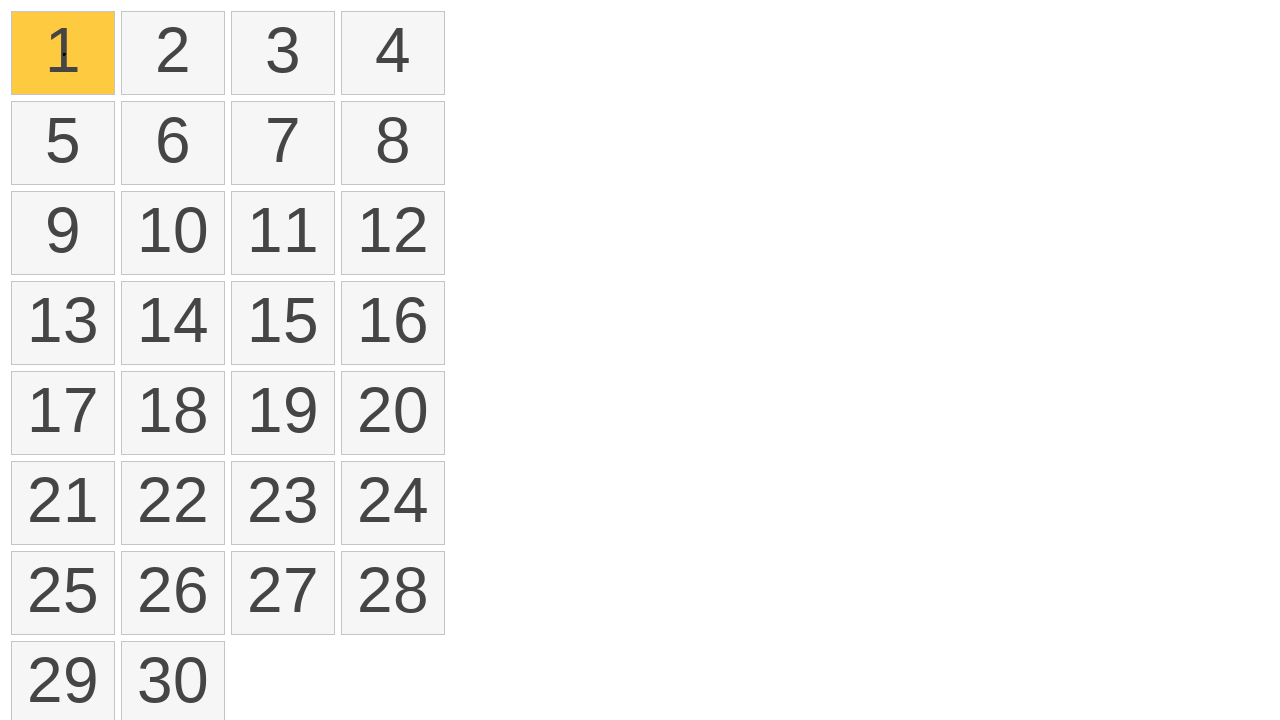

Hovered over the fourth list item while holding mouse button at (393, 53) on ol#selectable>li >> nth=3
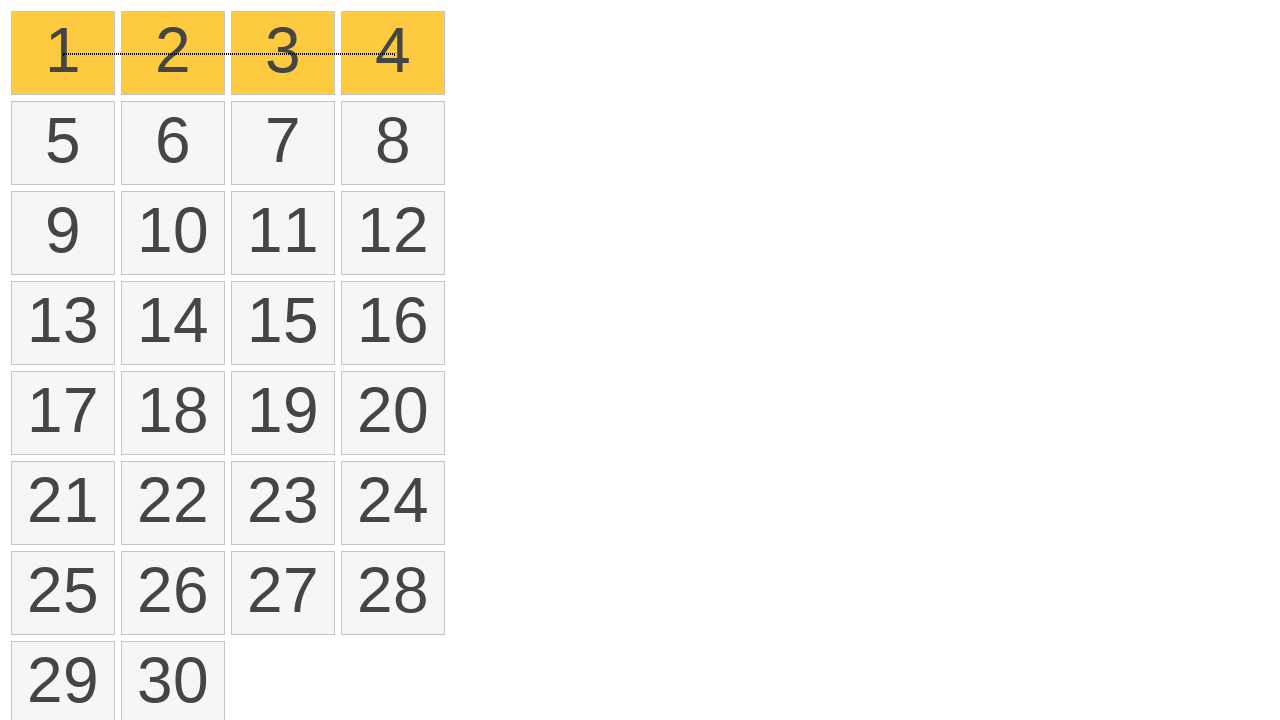

Released mouse button to complete click and hold selection at (393, 53)
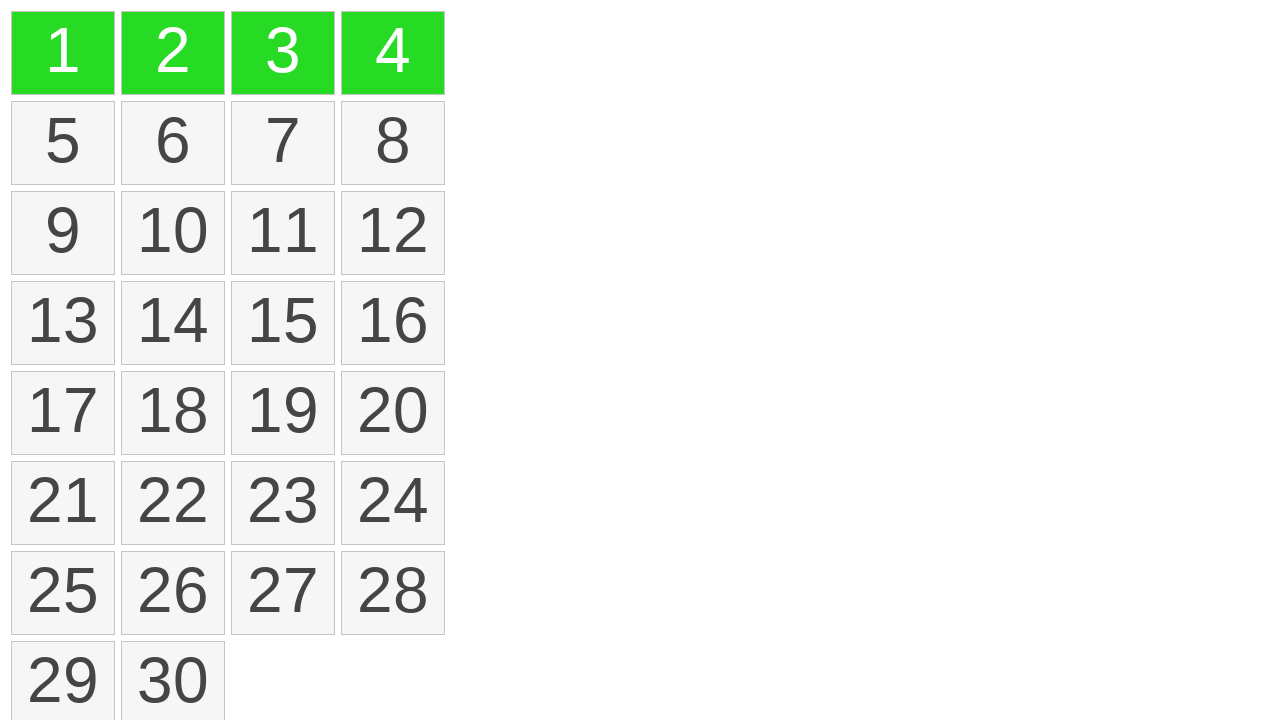

Located all selected list items with ui-selected class
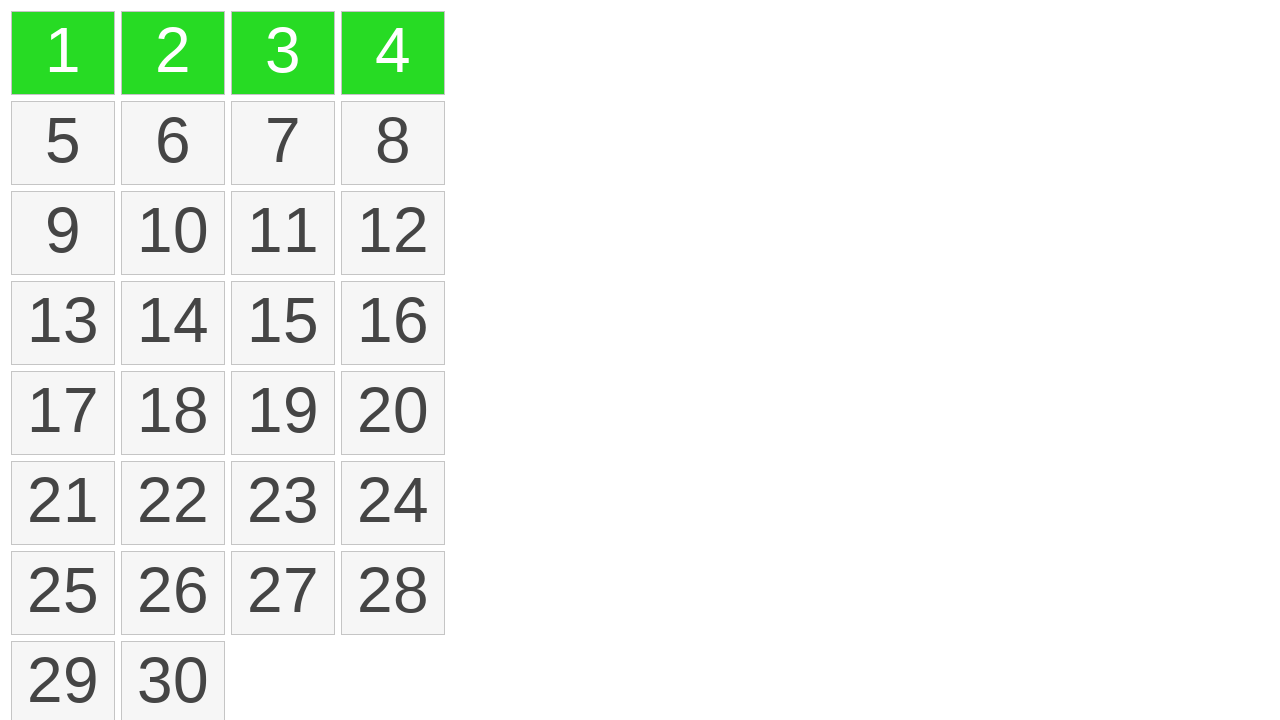

Verified that exactly 4 items are selected after click and hold operation
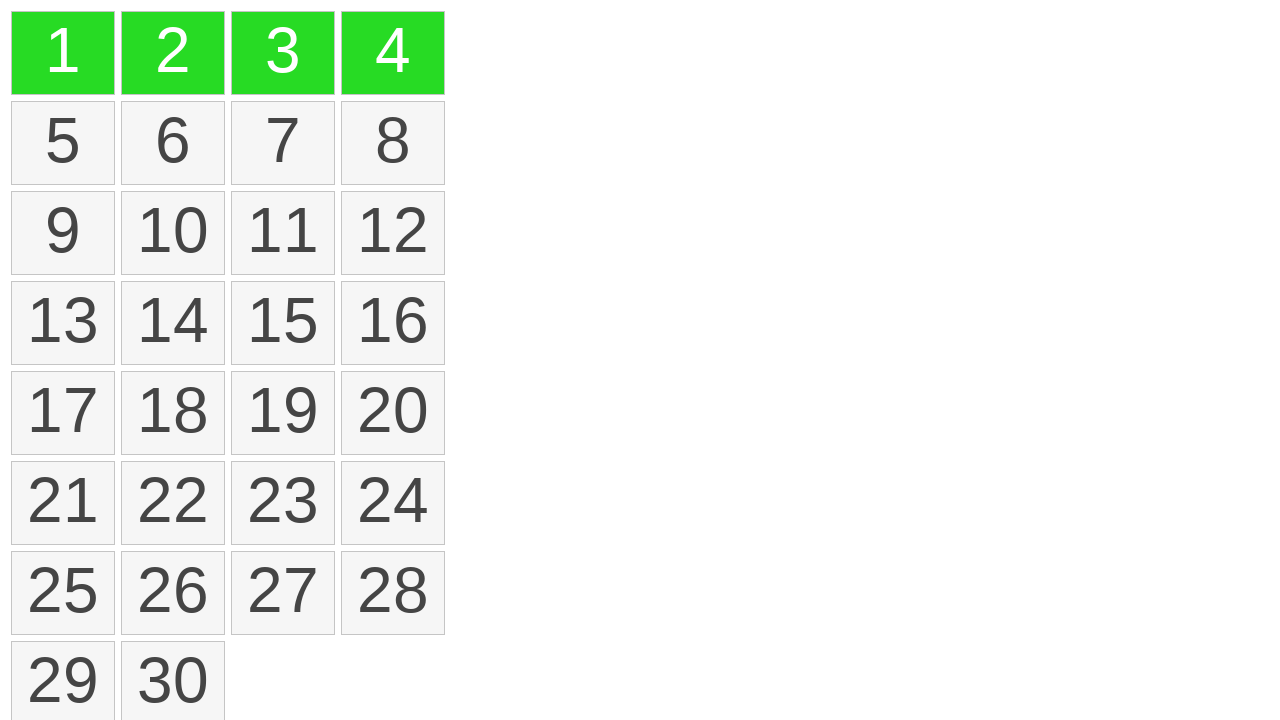

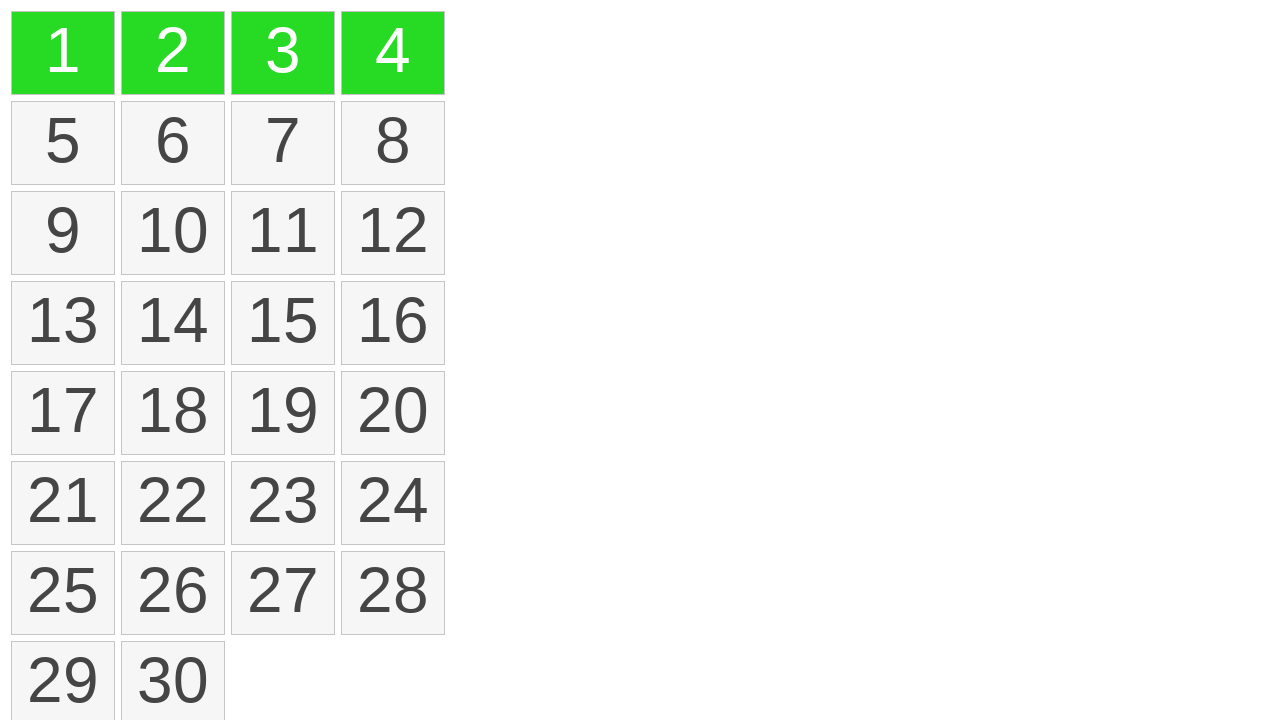